Tests JavaScript prompt alert functionality by clicking to trigger a prompt dialog, entering text, and accepting it

Starting URL: https://demo.automationtesting.in/Alerts.html

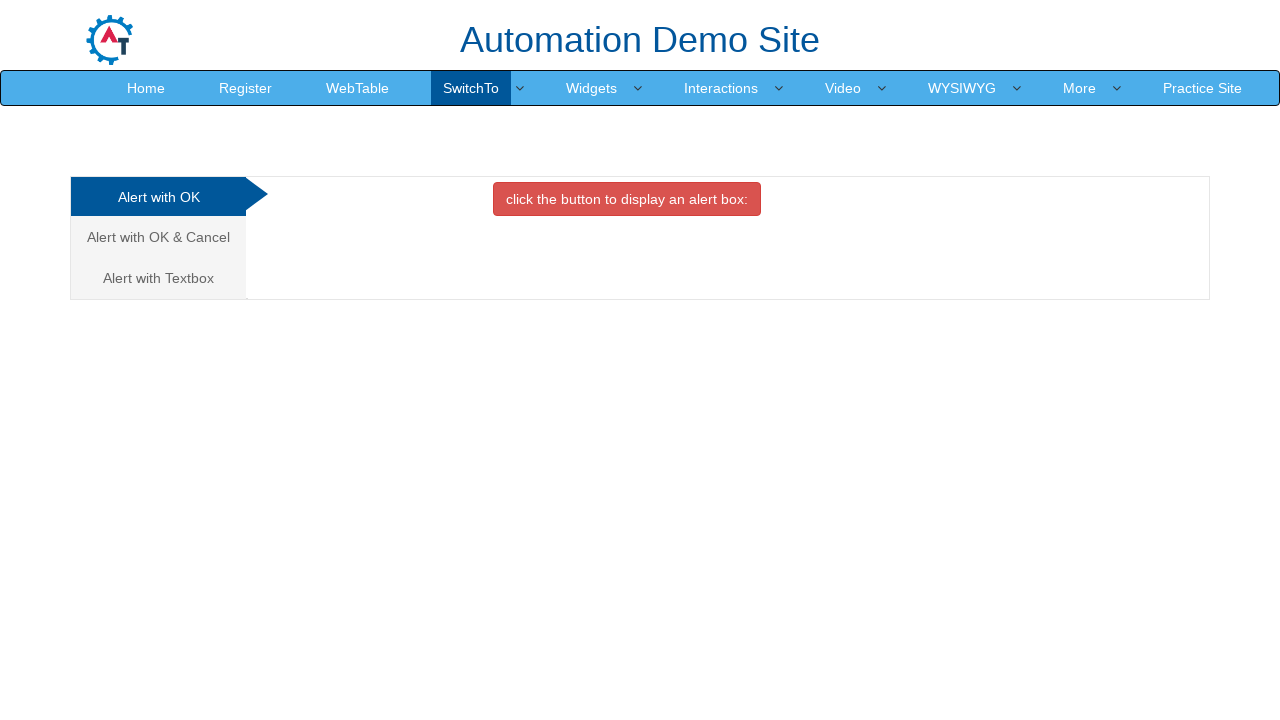

Clicked on the Textbox tab to access prompt alert section at (158, 278) on a[href='#Textbox']
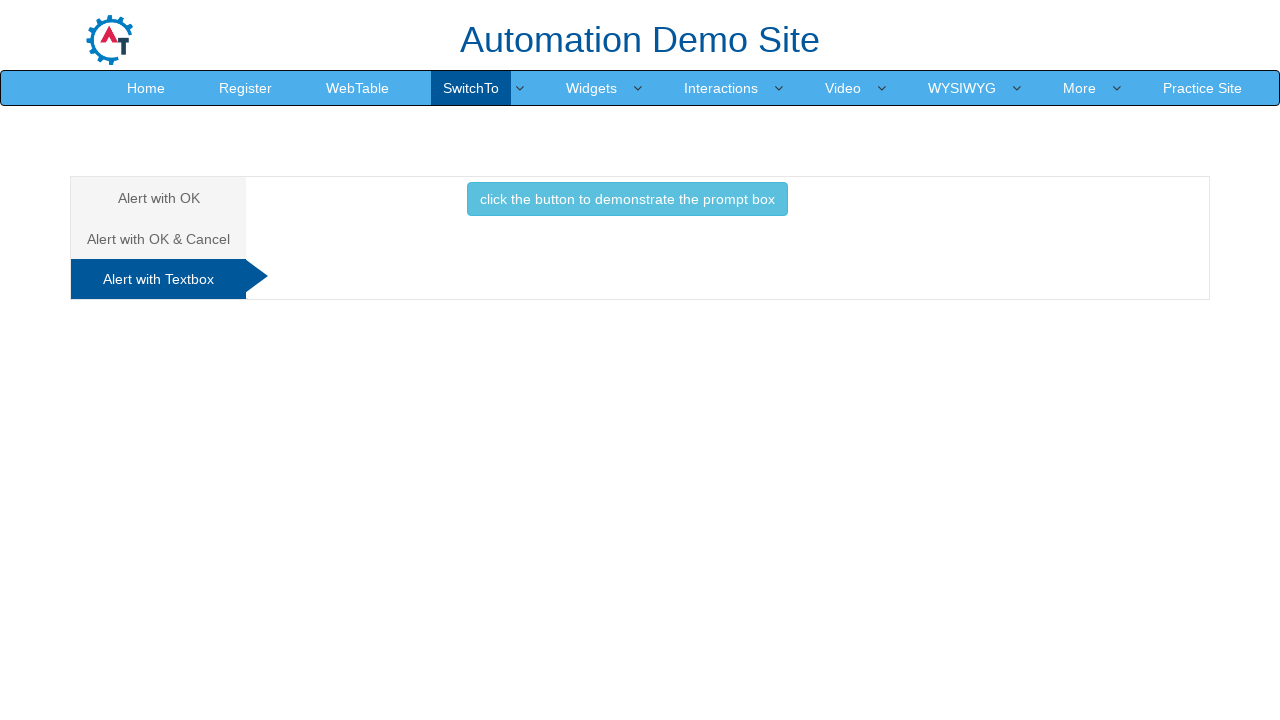

Clicked button to trigger the prompt alert at (627, 199) on button[onclick='promptbox()']
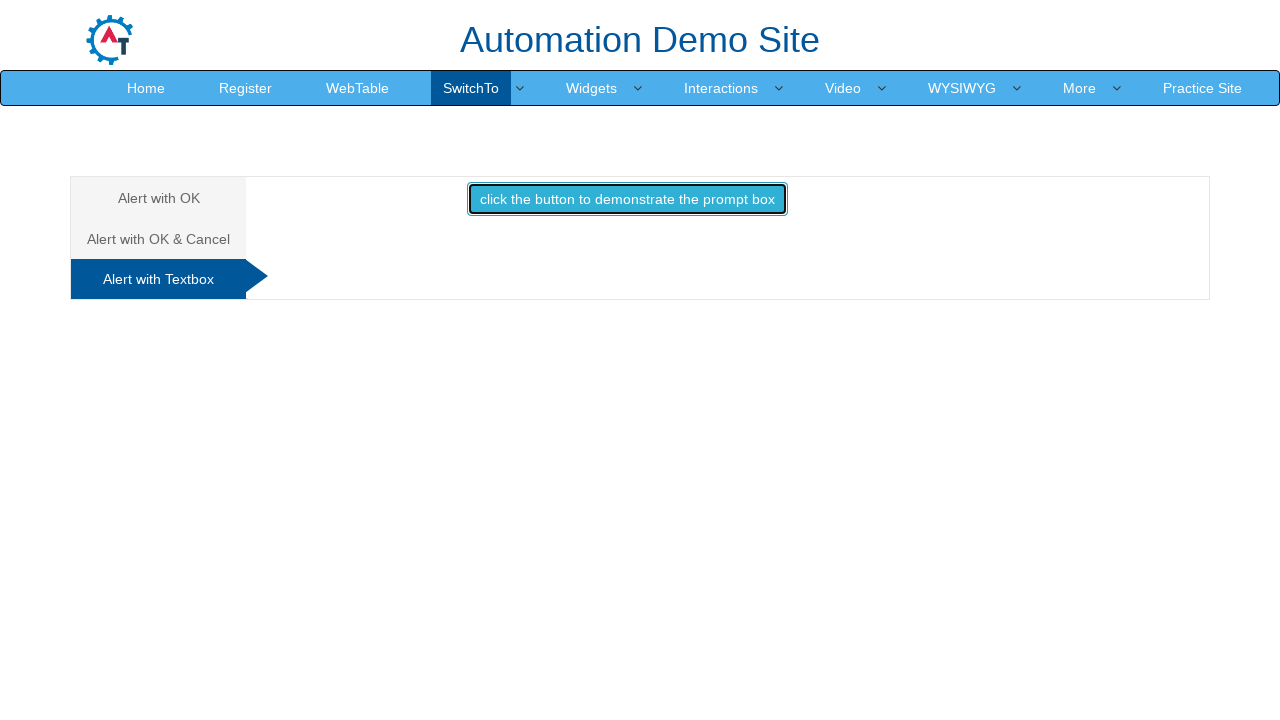

Set up dialog handler to accept prompt with text 'Hi this is Marco'
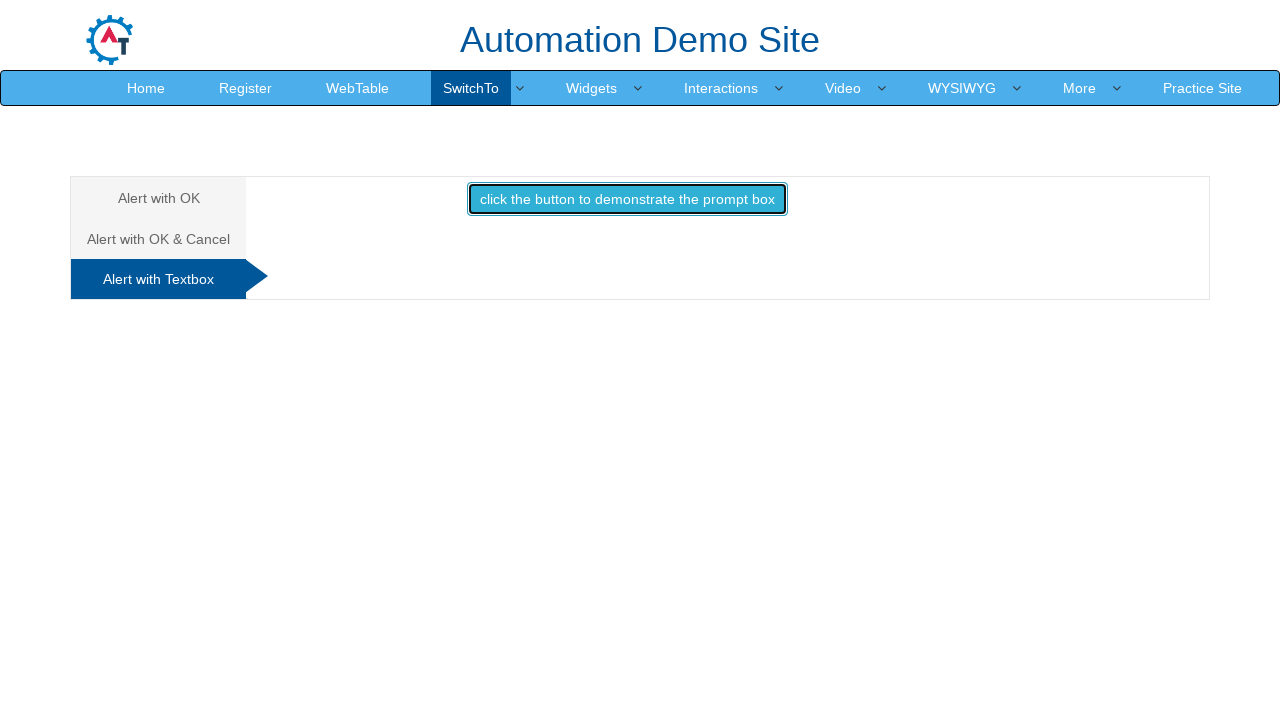

Re-clicked button to trigger prompt alert and test the dialog handler at (627, 199) on button[onclick='promptbox()']
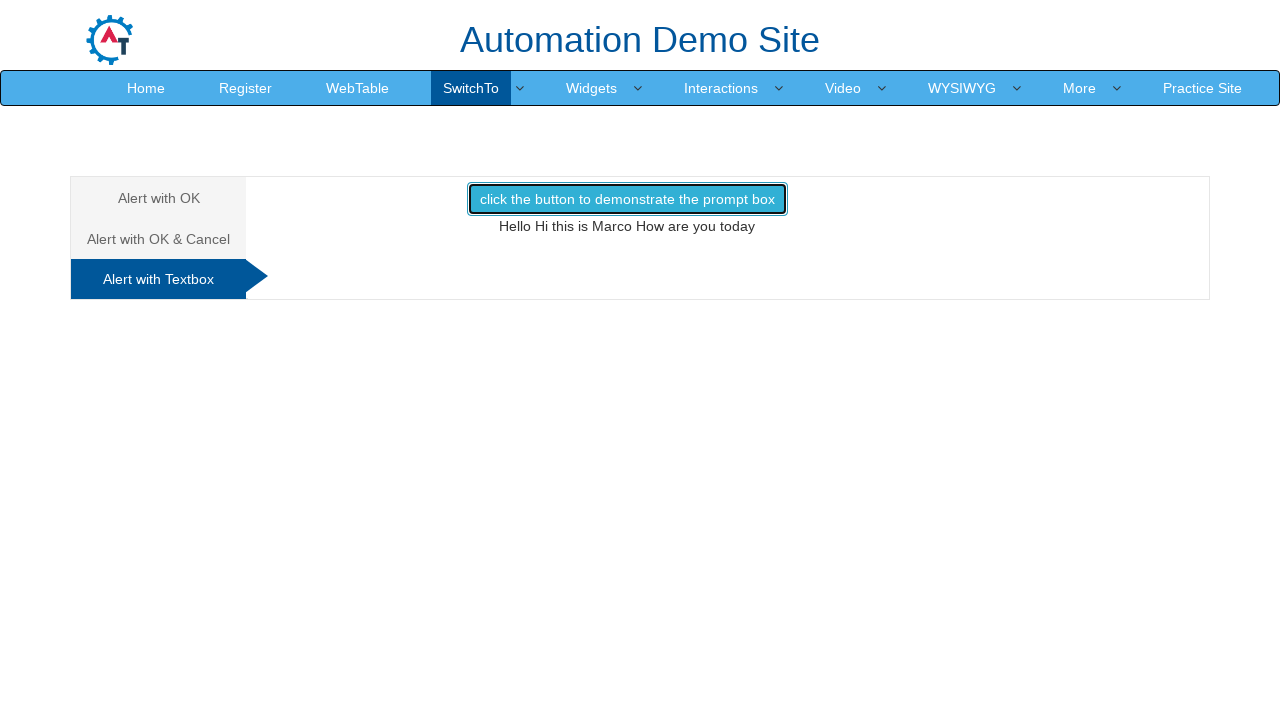

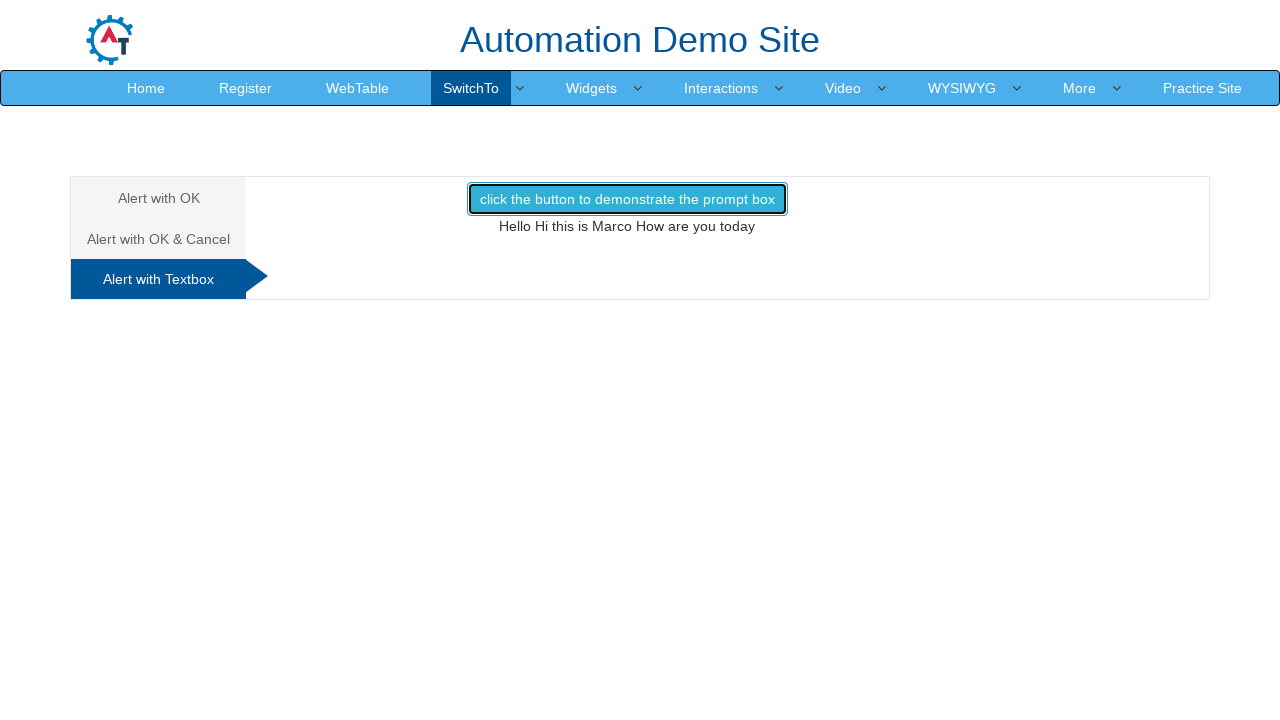